Tests dropdown selection functionality by navigating to a dropdown page and selecting an option from the dropdown menu

Starting URL: https://the-internet.herokuapp.com/dropdown

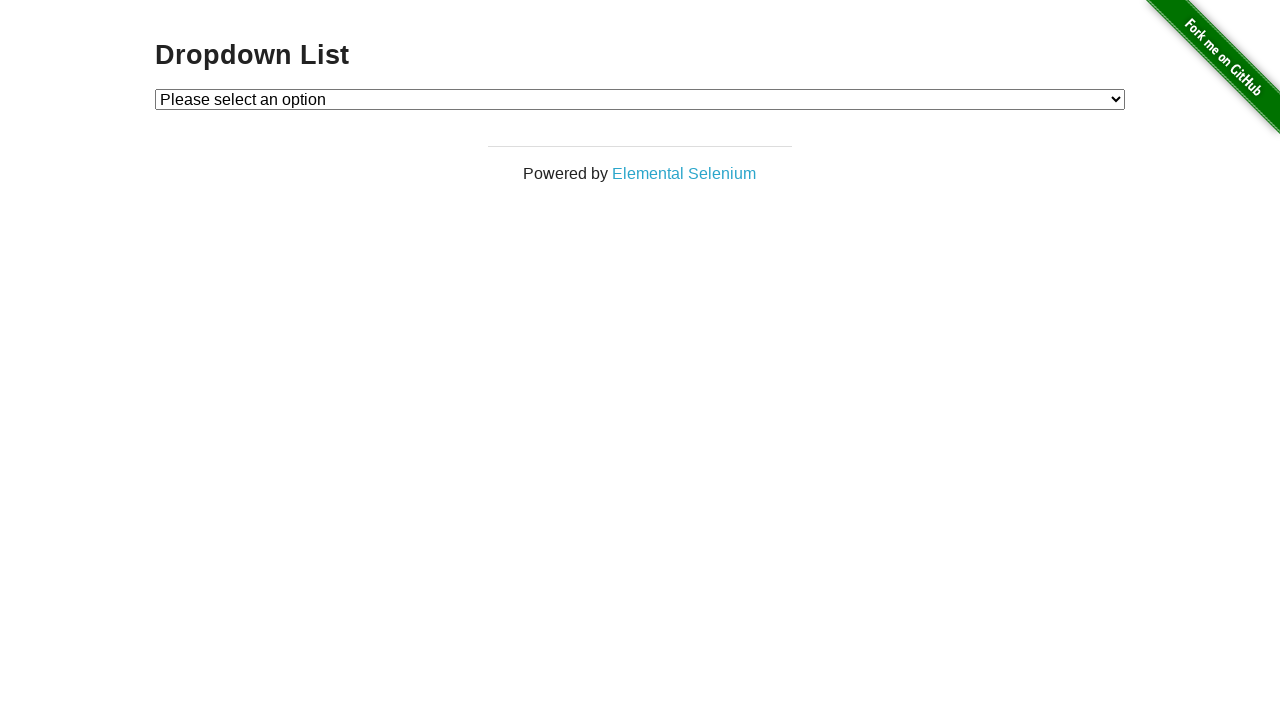

Waited for dropdown element to be visible
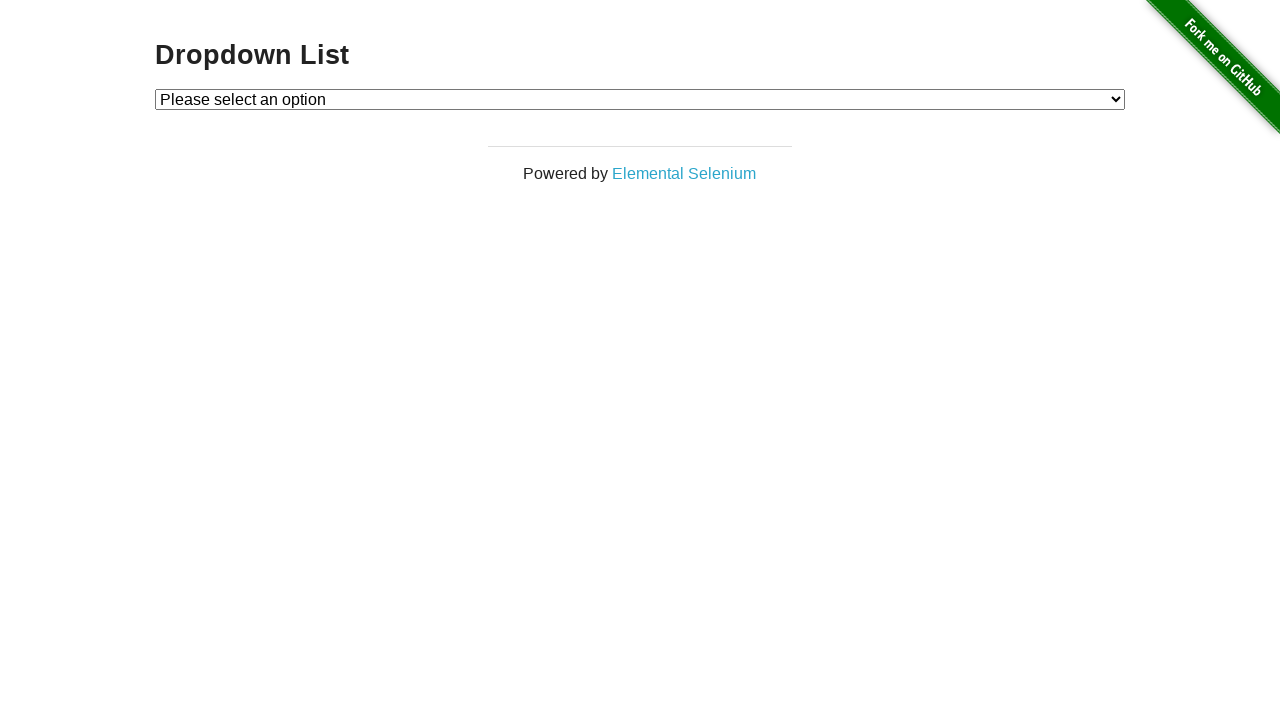

Selected 'Option 1' from the dropdown on #dropdown
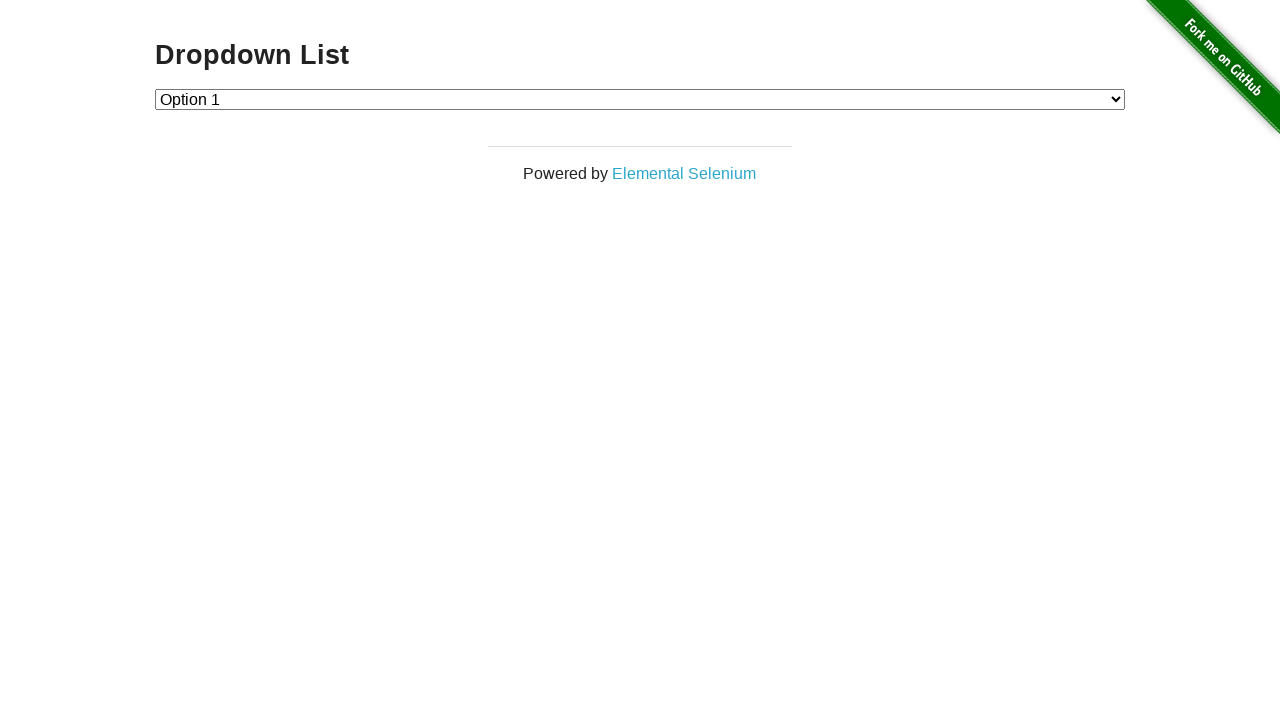

Verified that 'Option 1' was selected (value === '1')
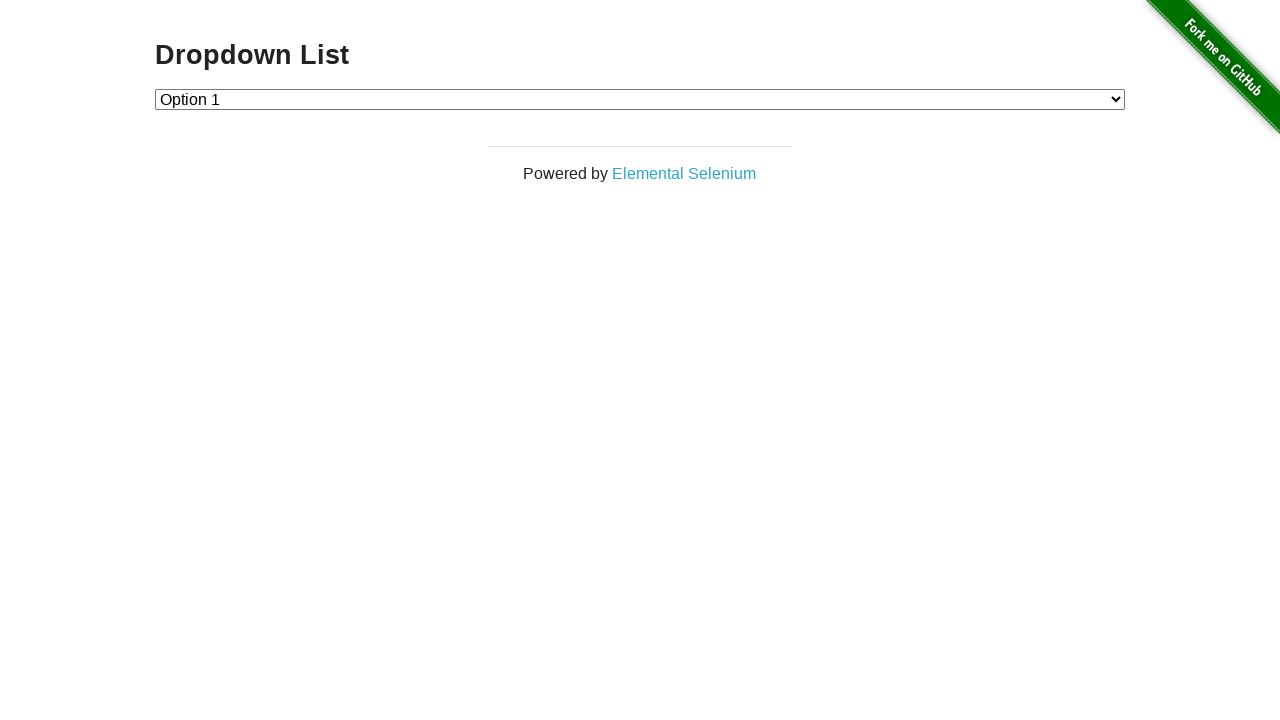

Selected 'Option 2' from the dropdown on #dropdown
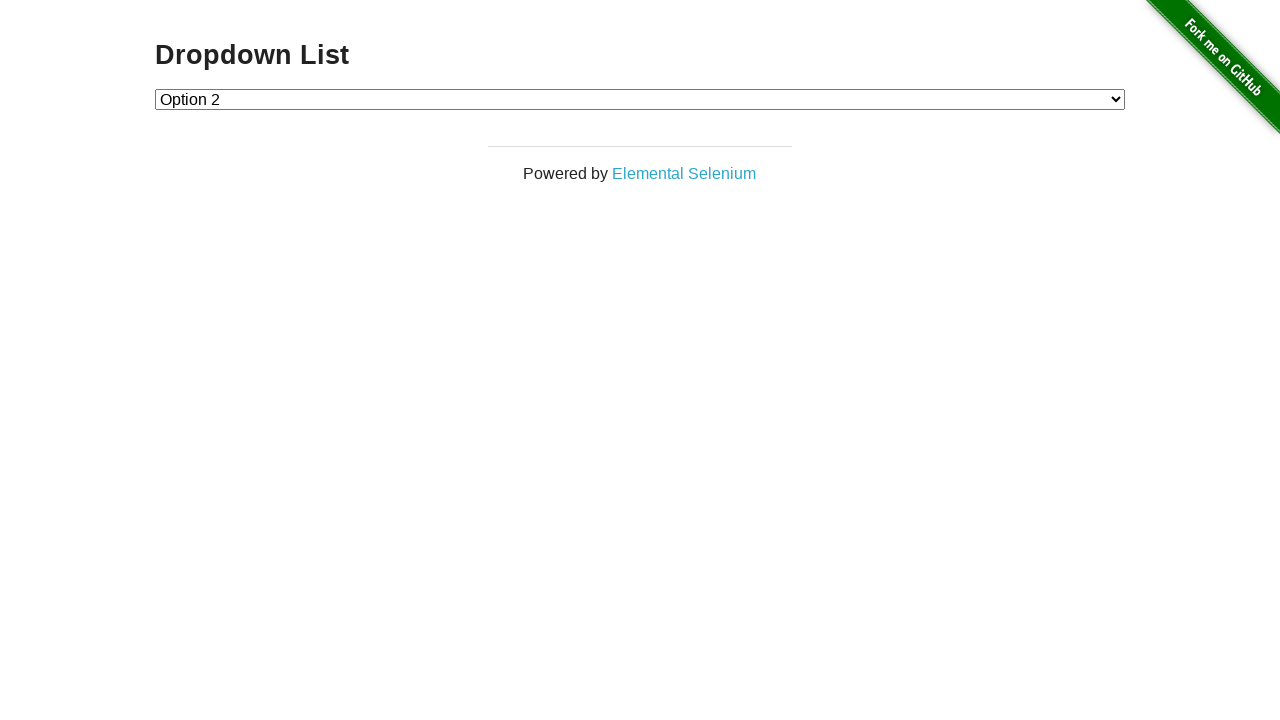

Verified that 'Option 2' was selected (value === '2')
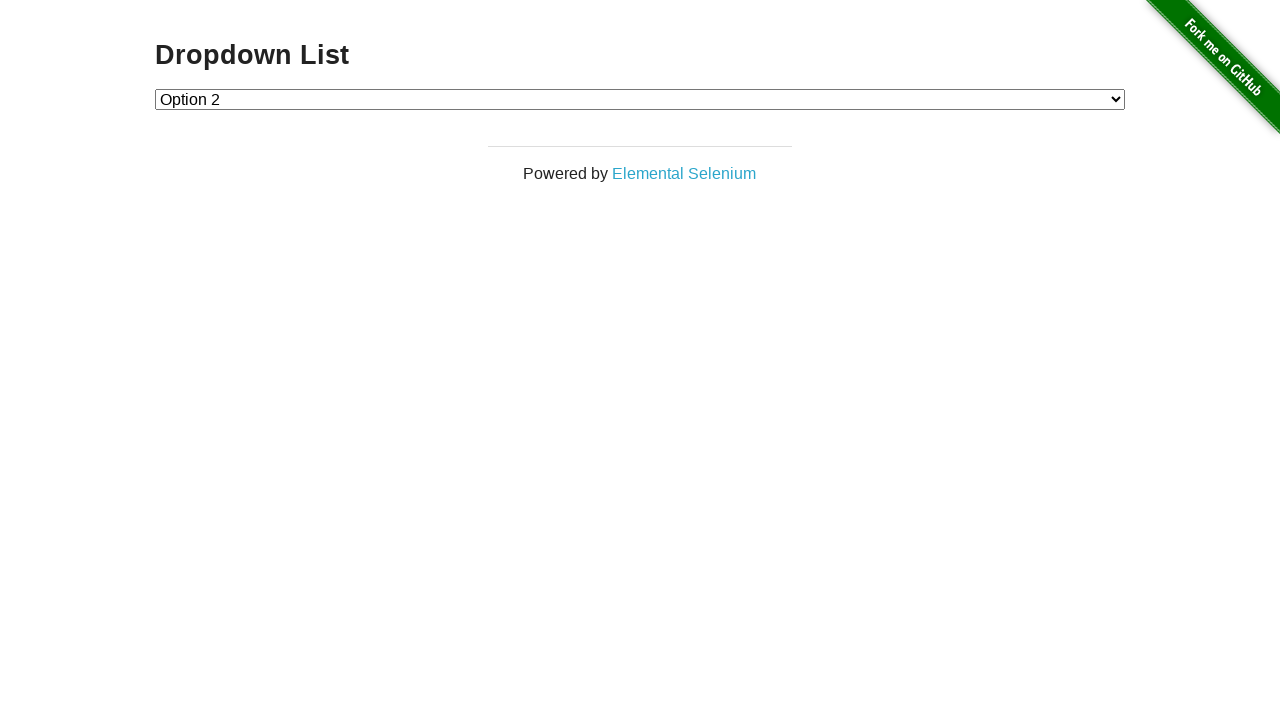

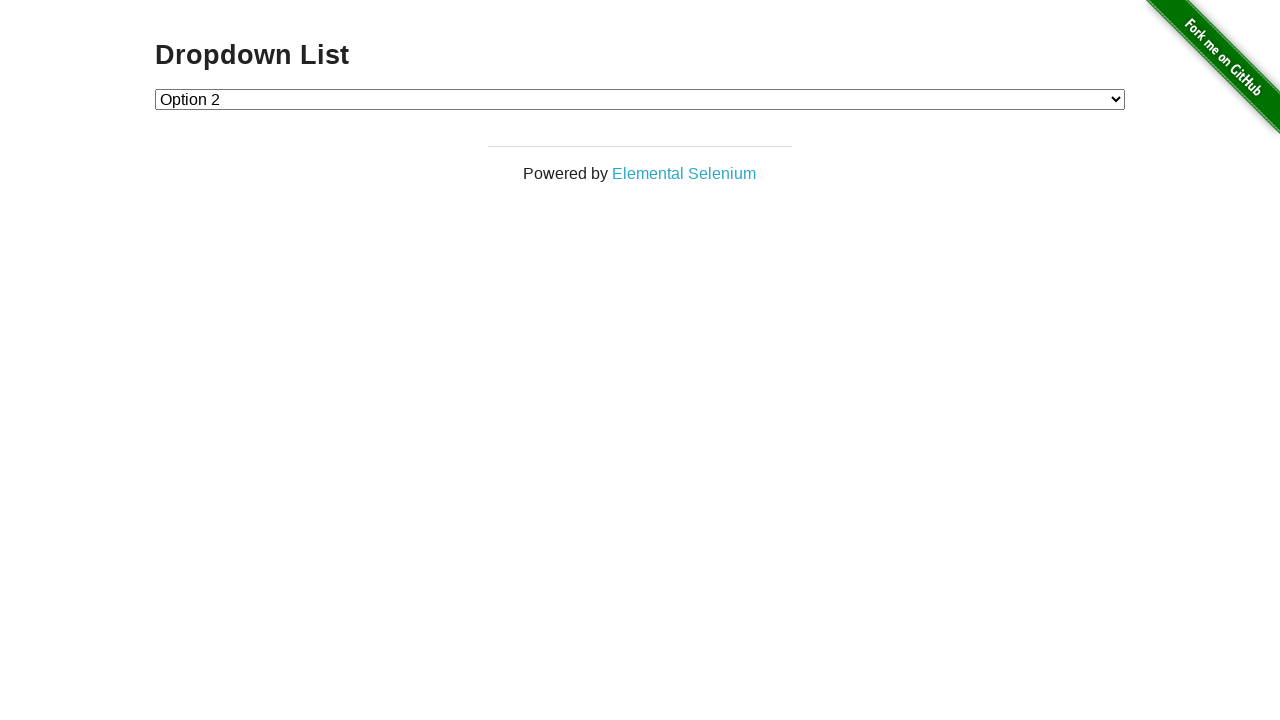